Tests radio button interaction by selecting the 'Impressive' option and verifying the selection result.

Starting URL: https://demoqa.com/radio-button

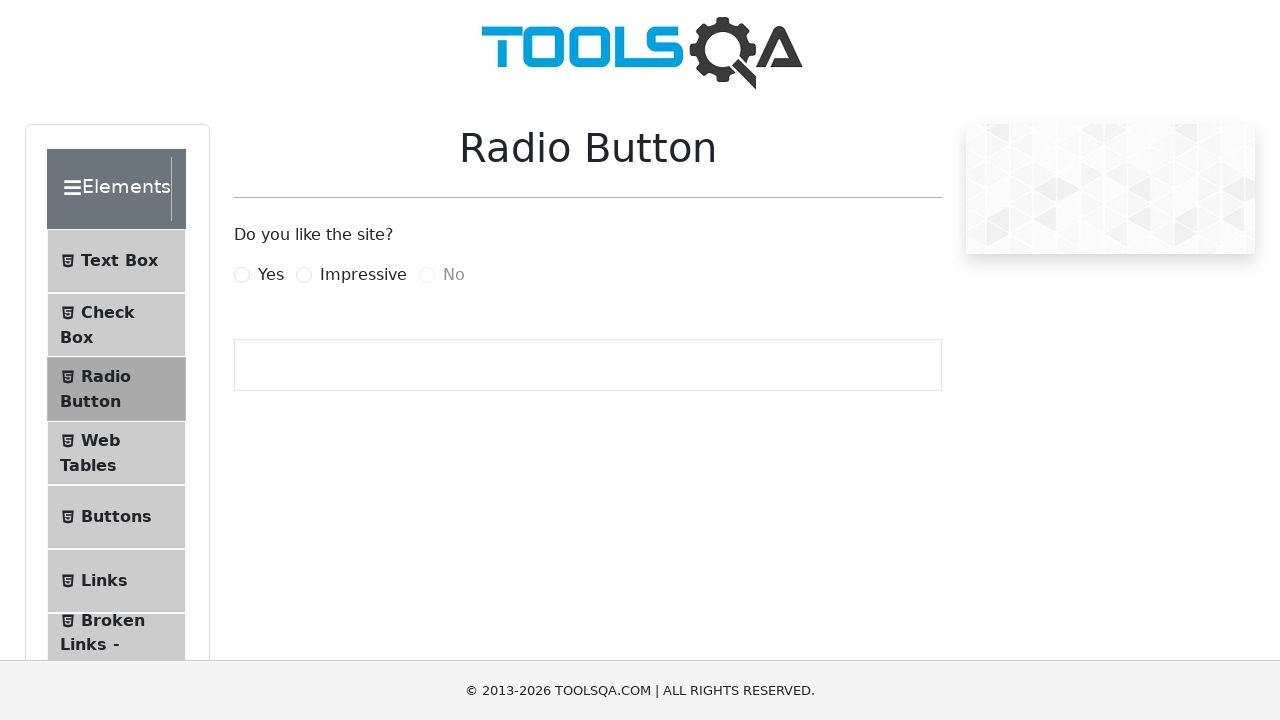

Selected 'Impressive' radio button with force click at (363, 275) on text=Impressive
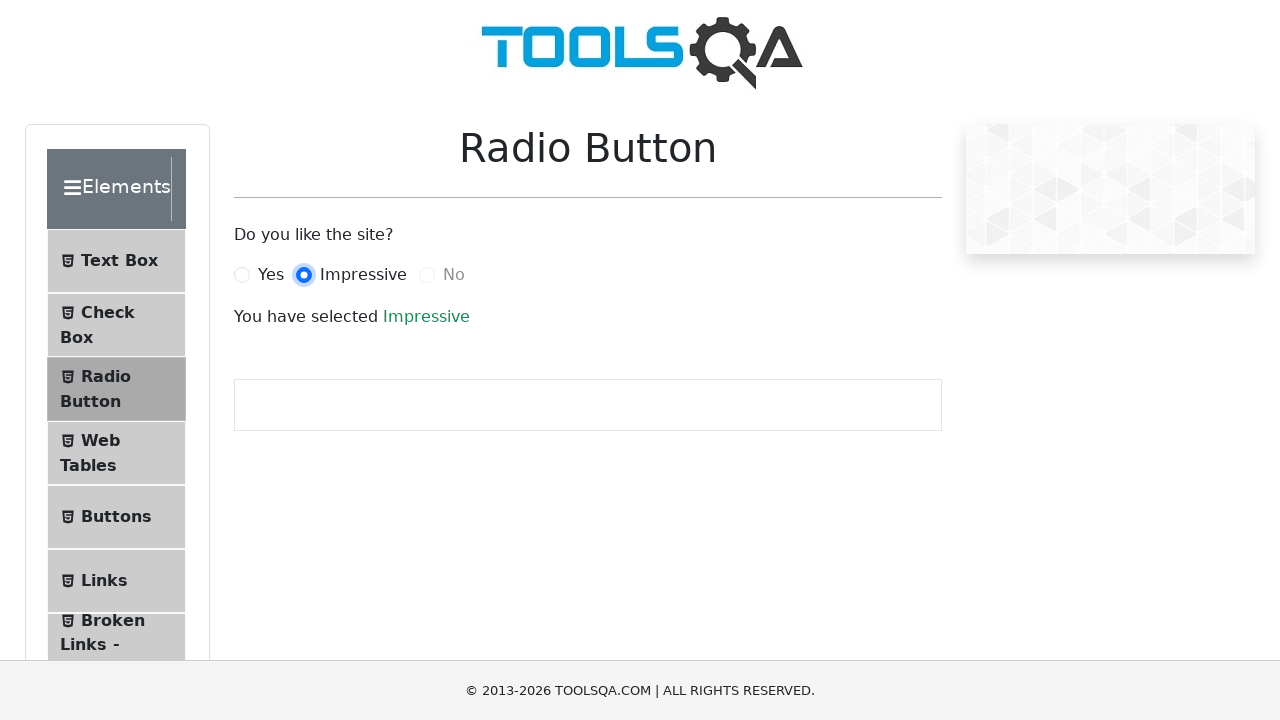

Success message appeared confirming radio button selection
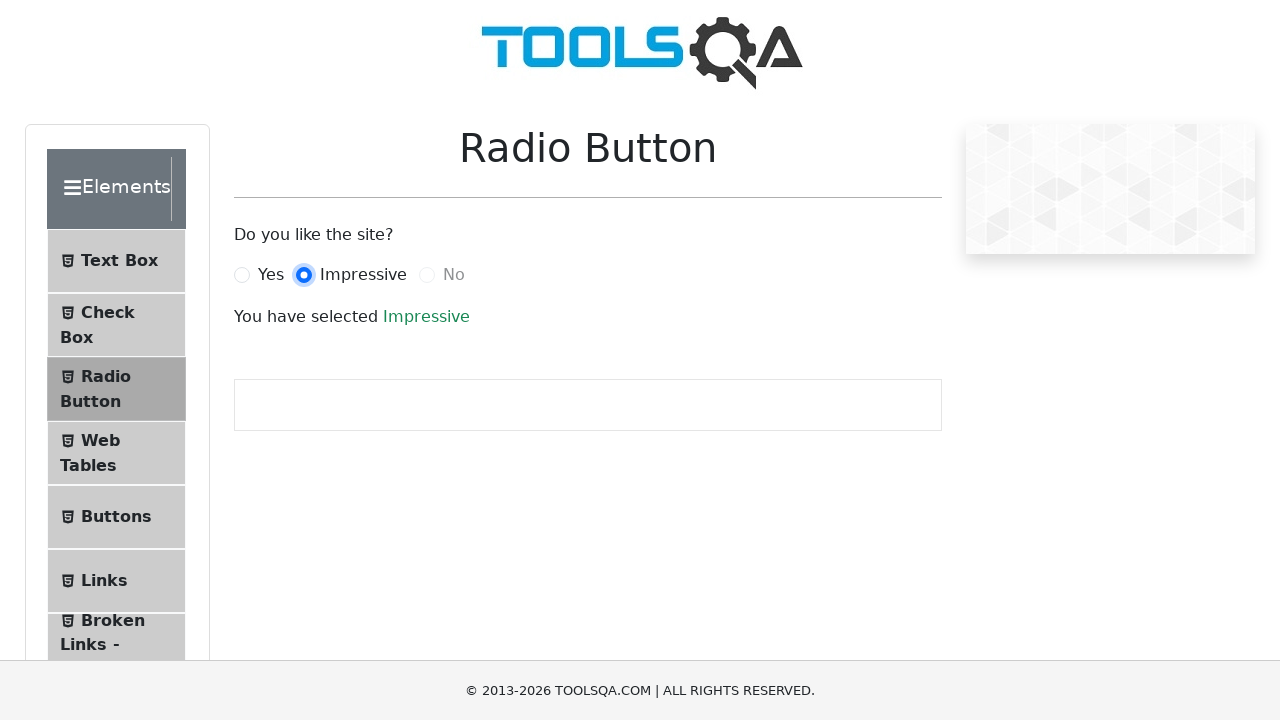

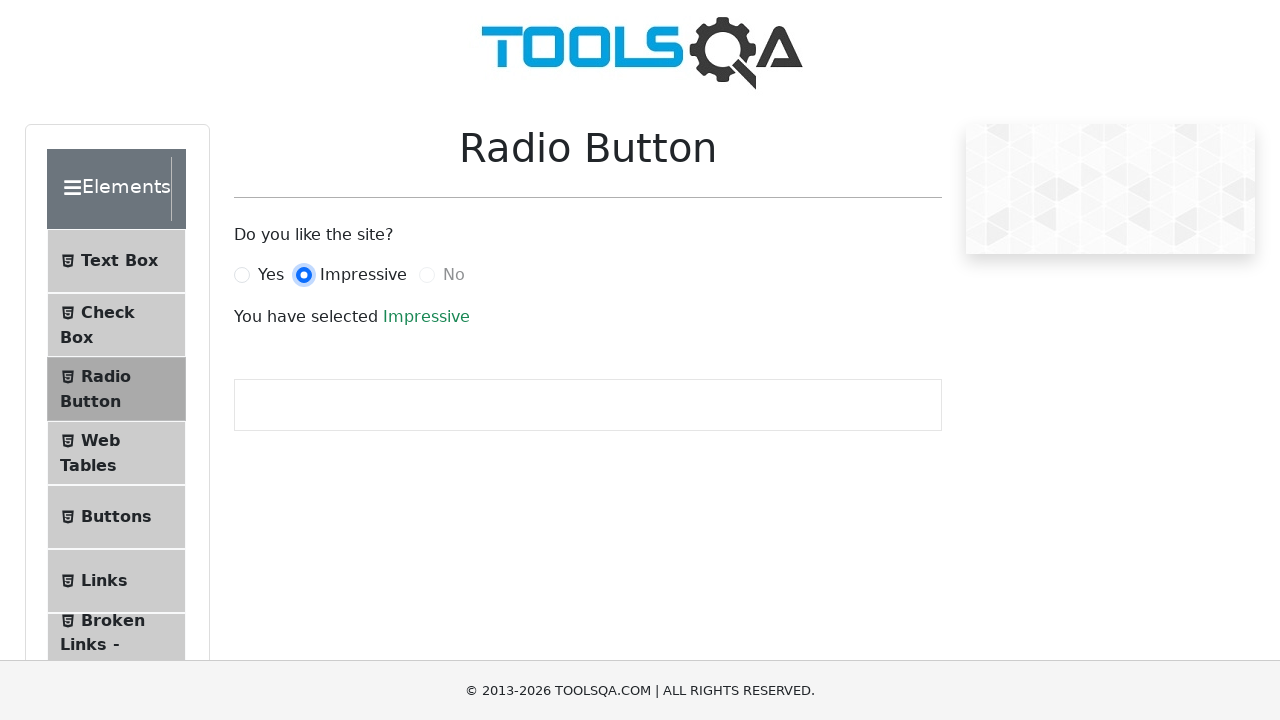